Alternative implementation that tests a table by iterating through rows individually to extract first names, last names, and verify username generation logic

Starting URL: http://automationbykrishna.com

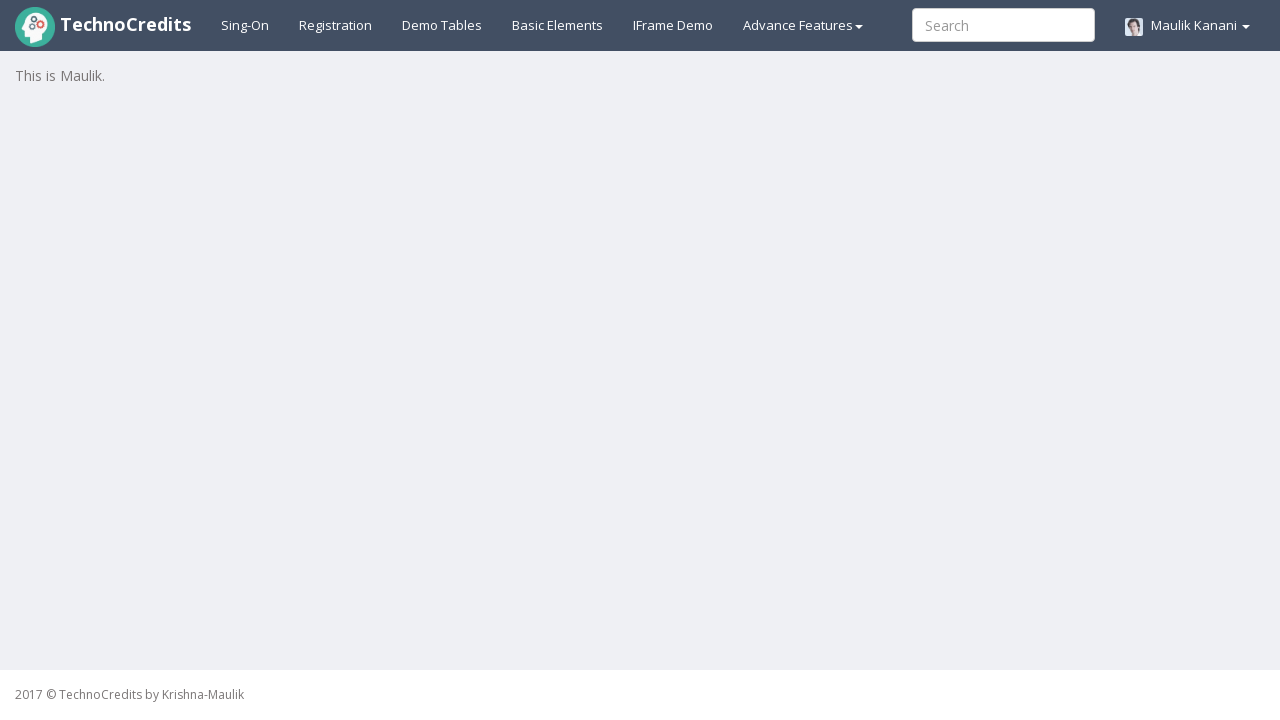

Clicked on demo table tab at (442, 25) on xpath=//a[@id='demotable']
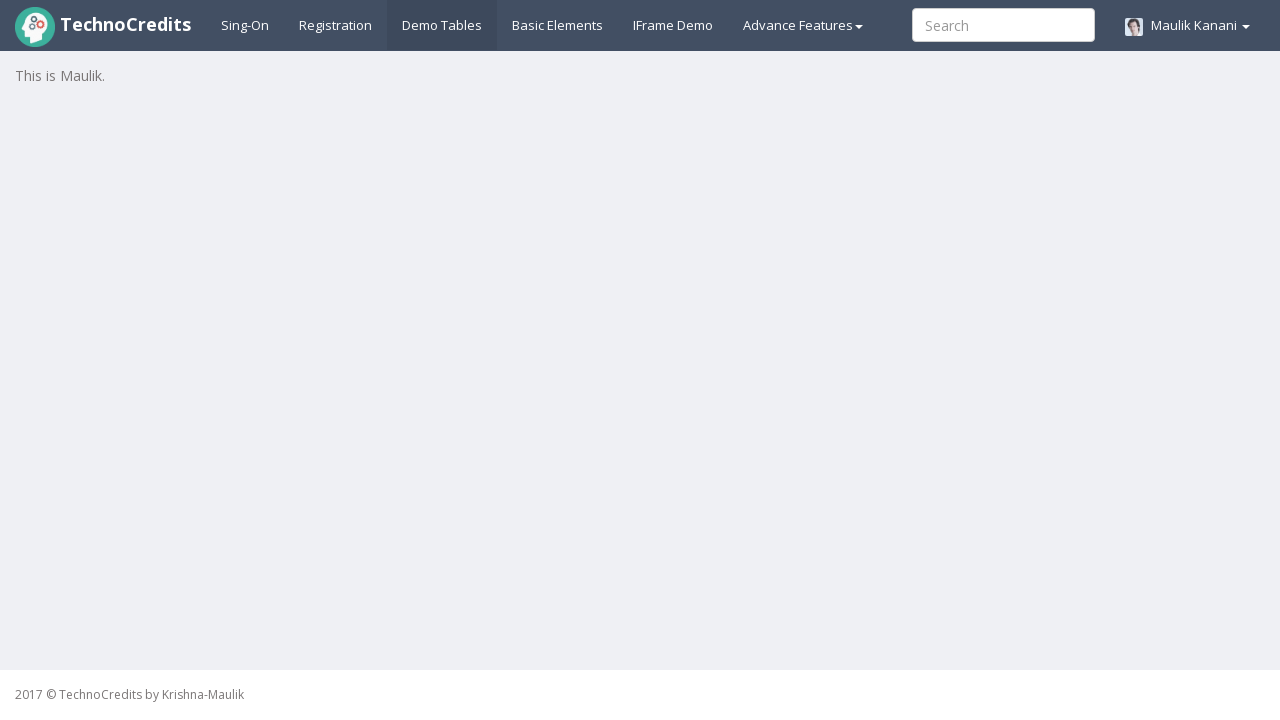

Table loaded successfully
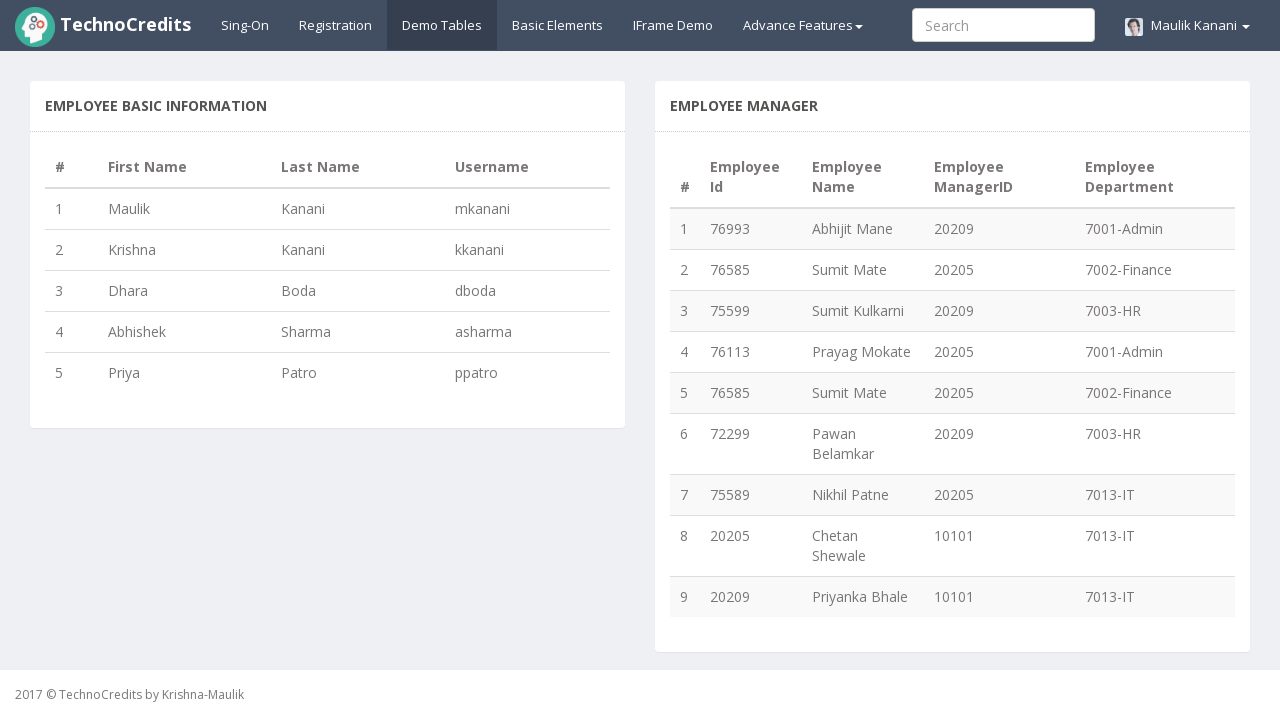

Retrieved row count: 5 rows
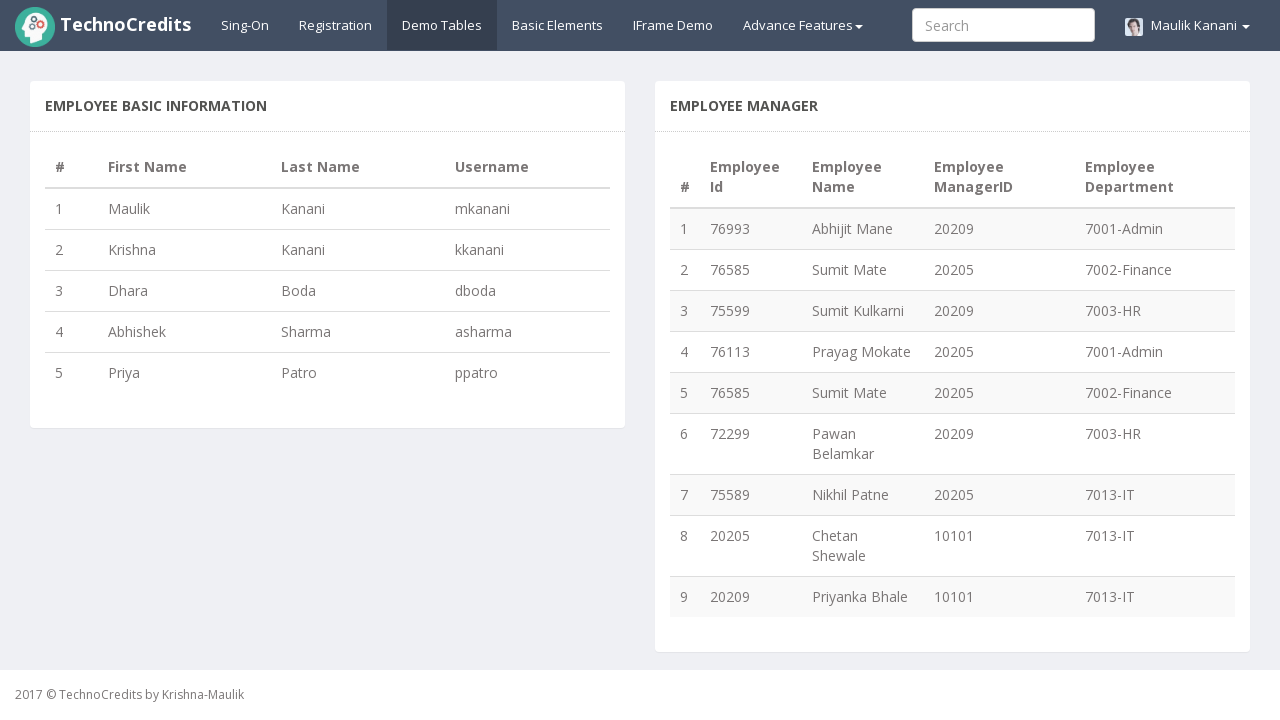

Extracted row 1: first_name='Maulik', last_name='Kanani', generated_username='mkanani'
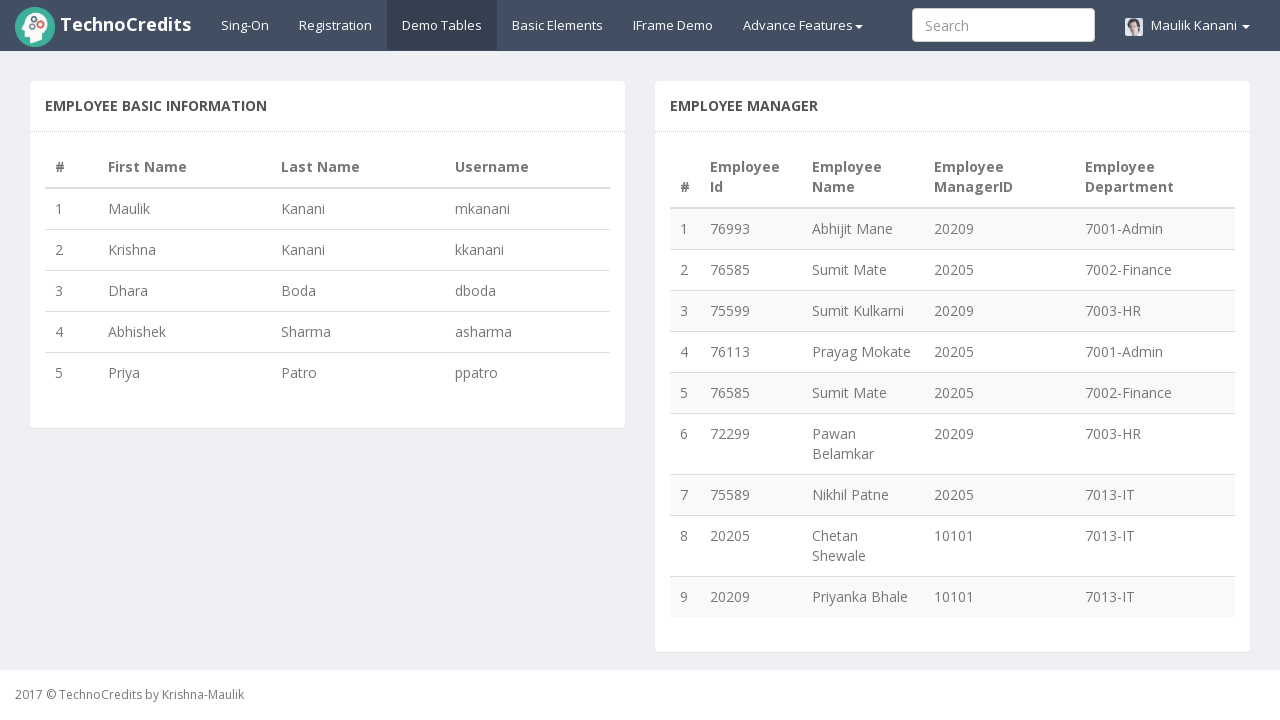

Extracted row 2: first_name='Krishna', last_name='Kanani', generated_username='kkanani'
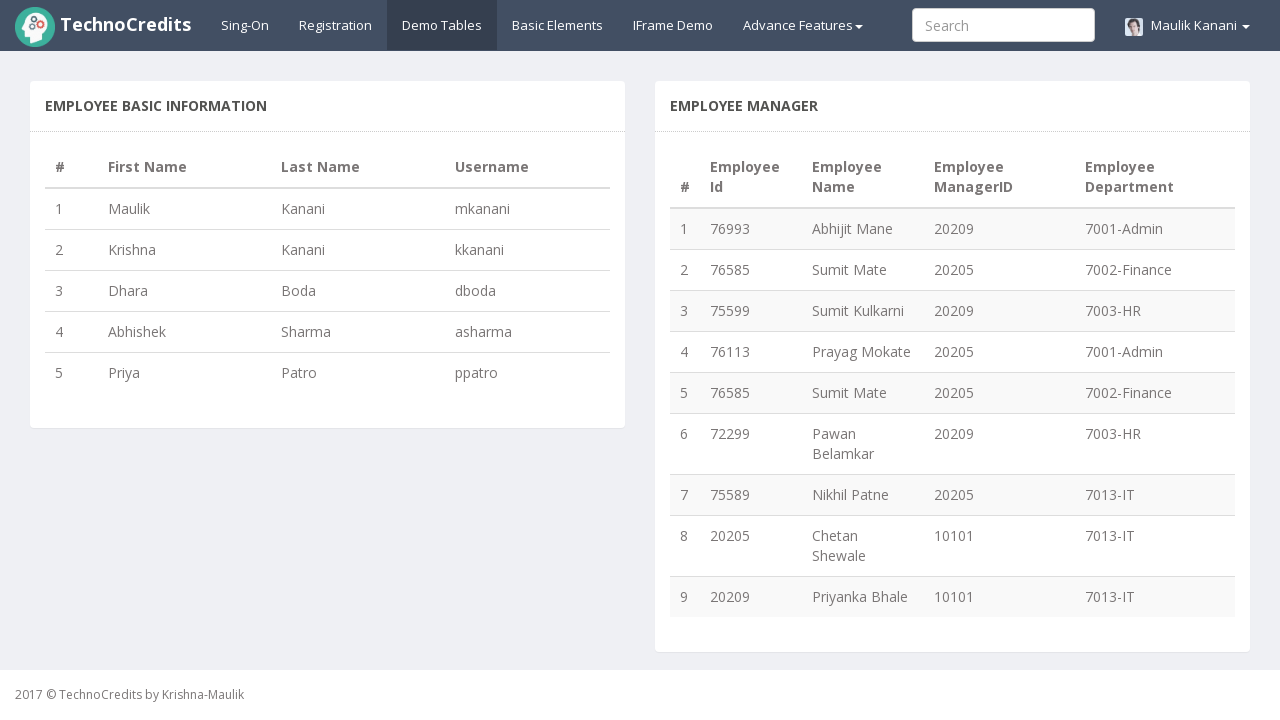

Extracted row 3: first_name='Dhara', last_name='Boda', generated_username='dboda'
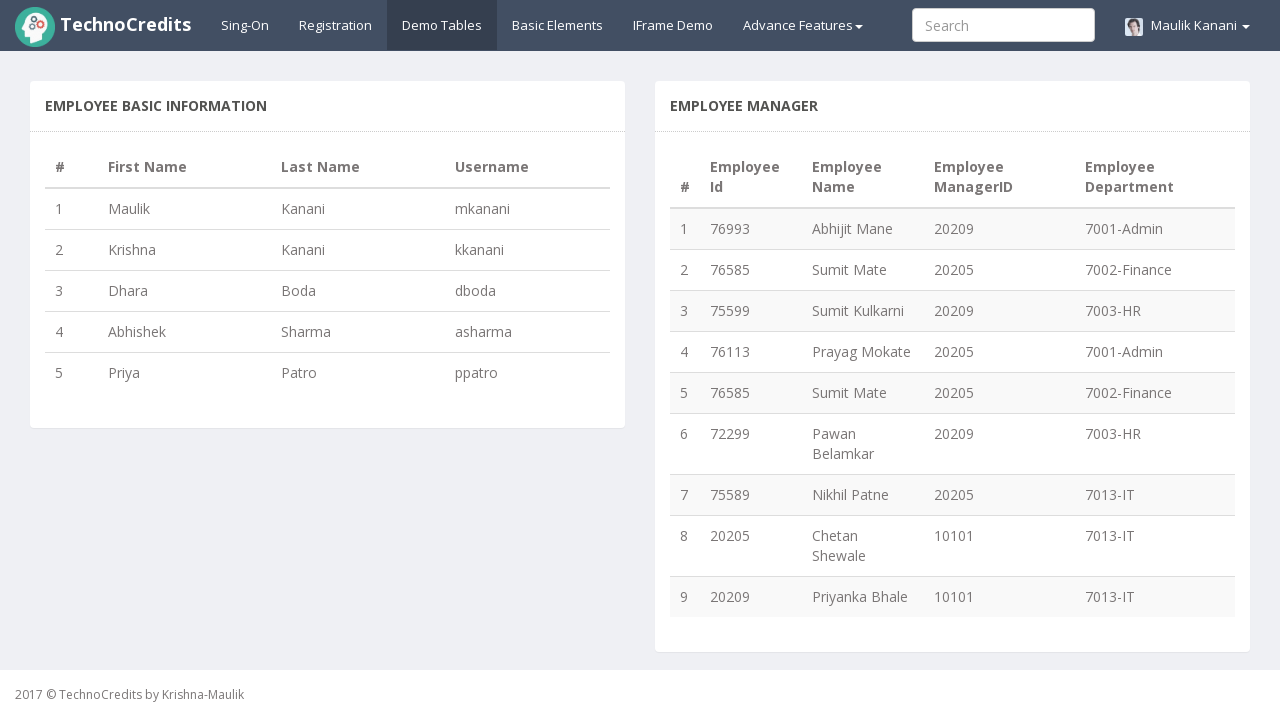

Extracted row 4: first_name='Abhishek', last_name='Sharma', generated_username='asharma'
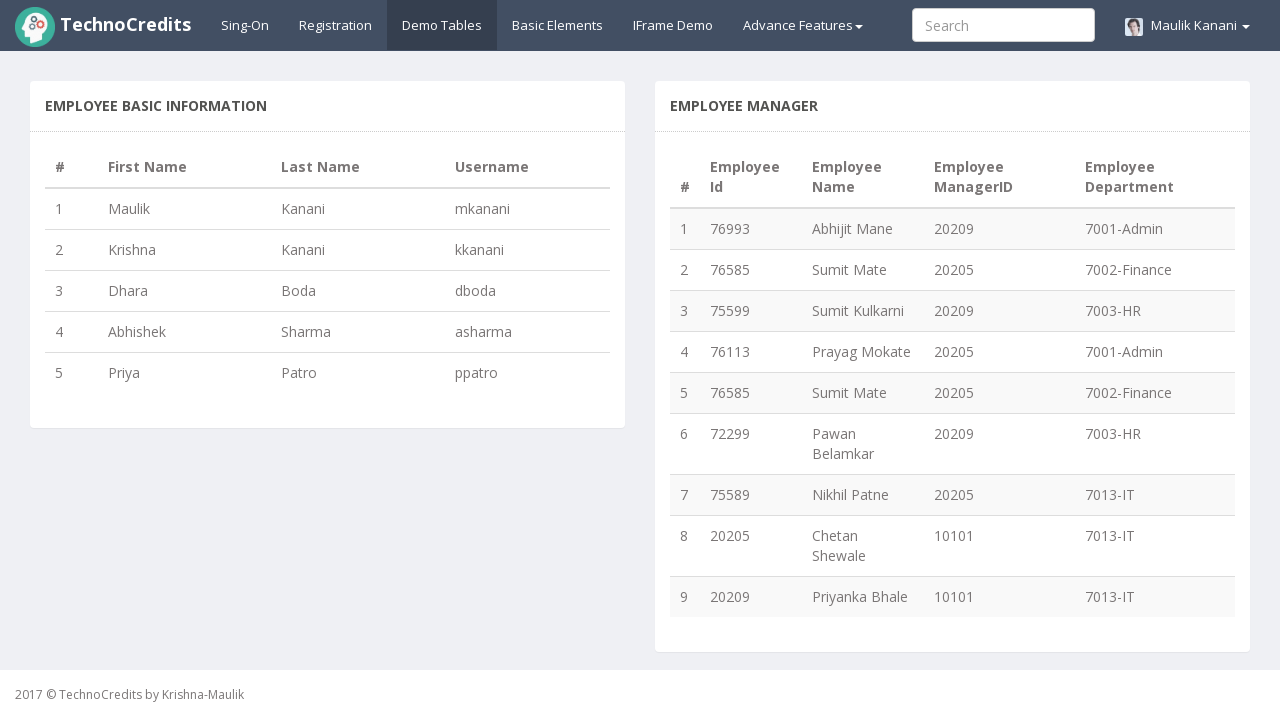

Extracted row 5: first_name='Priya', last_name='Patro', generated_username='ppatro'
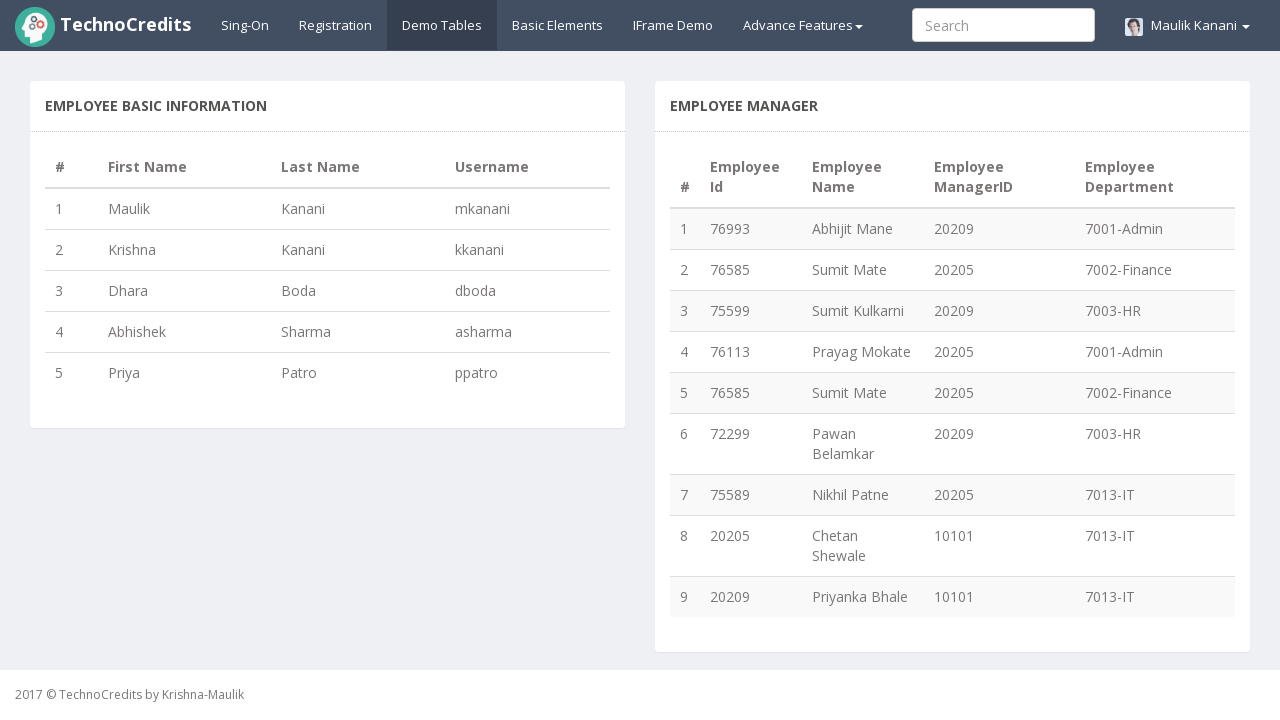

Retrieved expected usernames from table
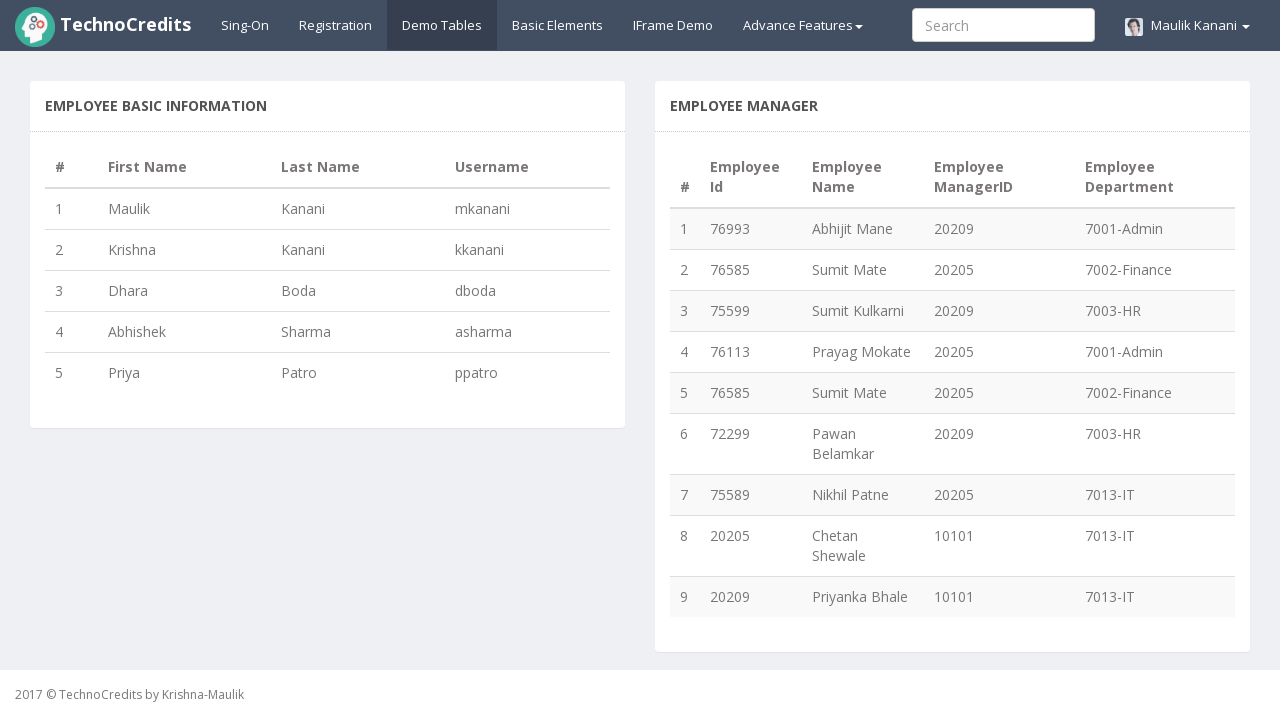

Compared result 1: generated='mkanani' vs expected='mkanani'
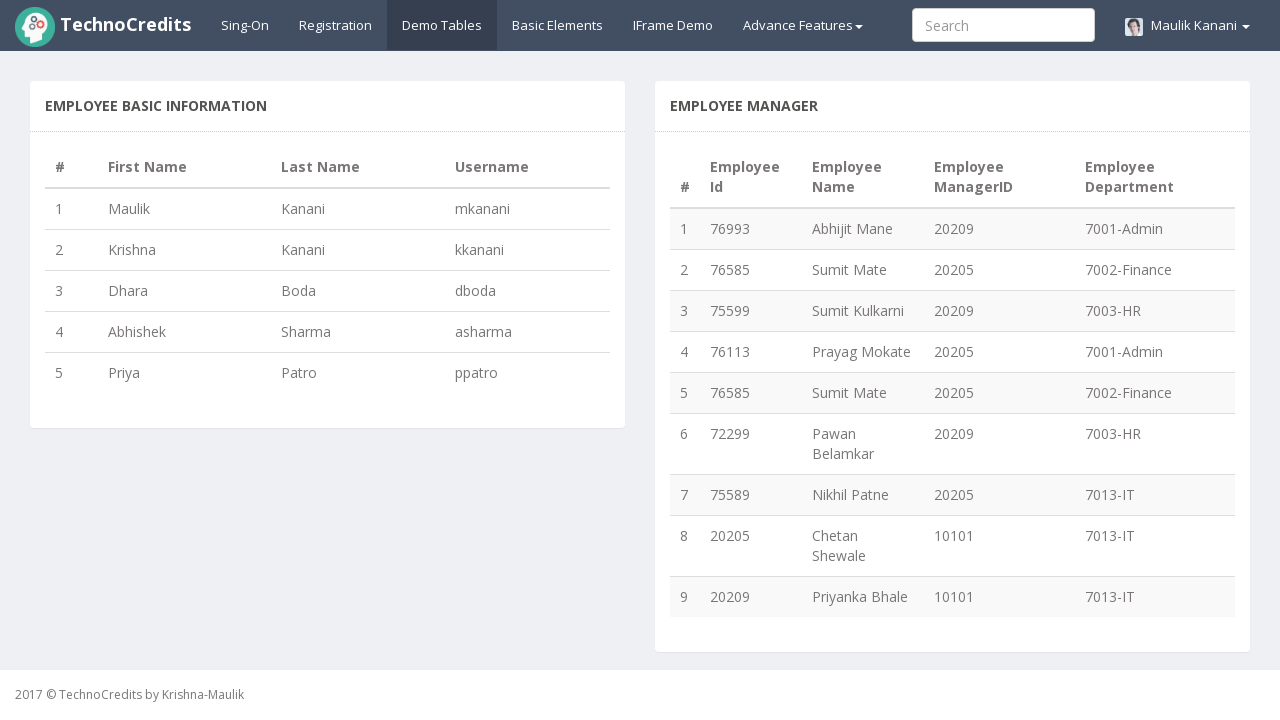

Compared result 2: generated='kkanani' vs expected='kkanani'
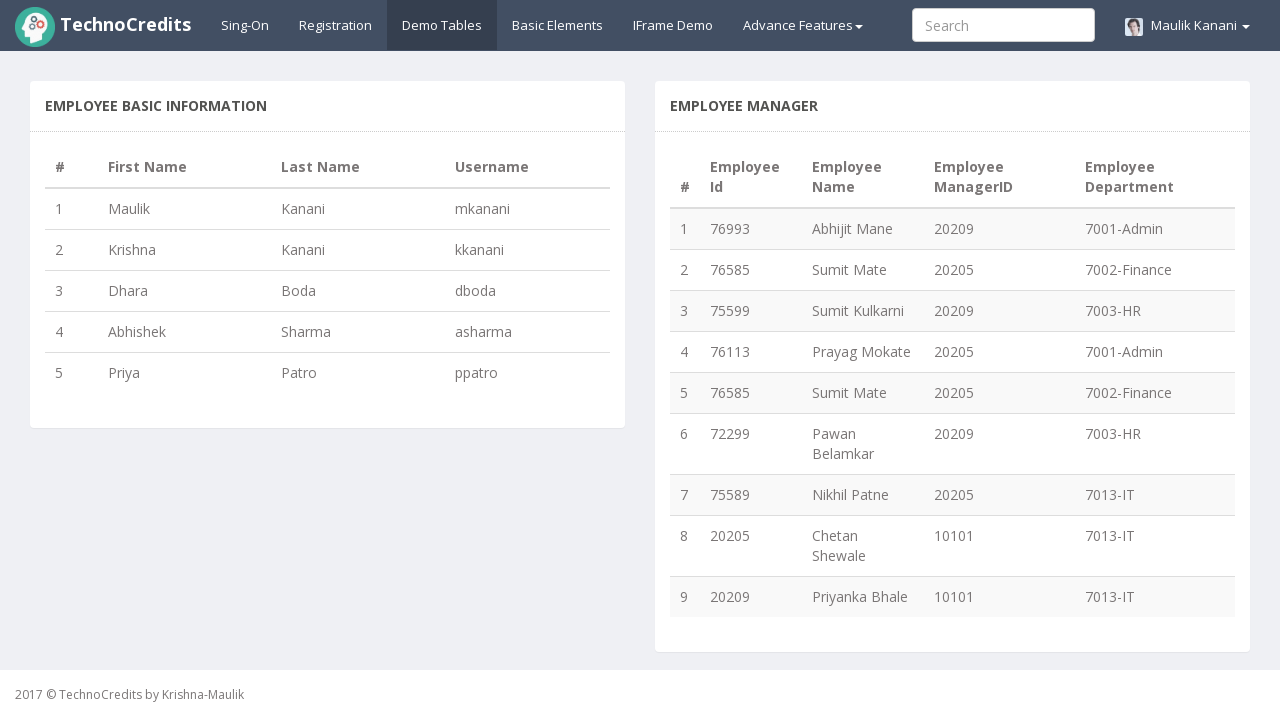

Compared result 3: generated='dboda' vs expected='dboda'
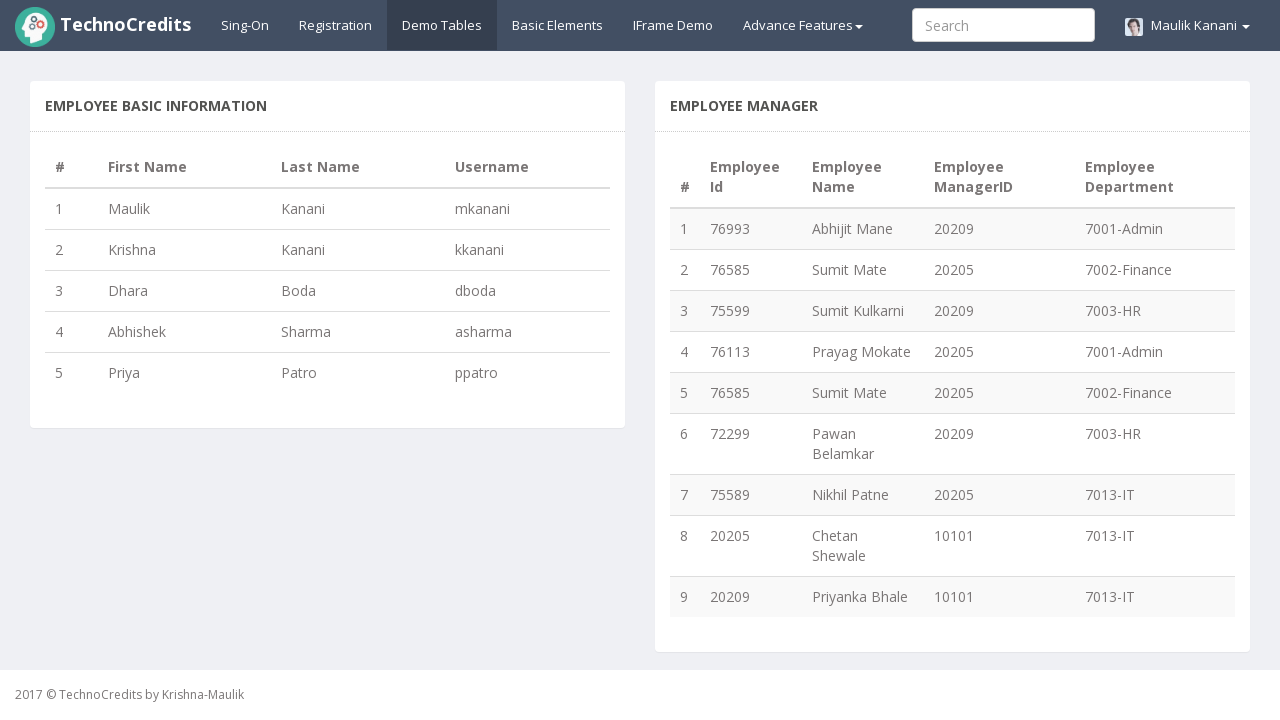

Compared result 4: generated='asharma' vs expected='asharma'
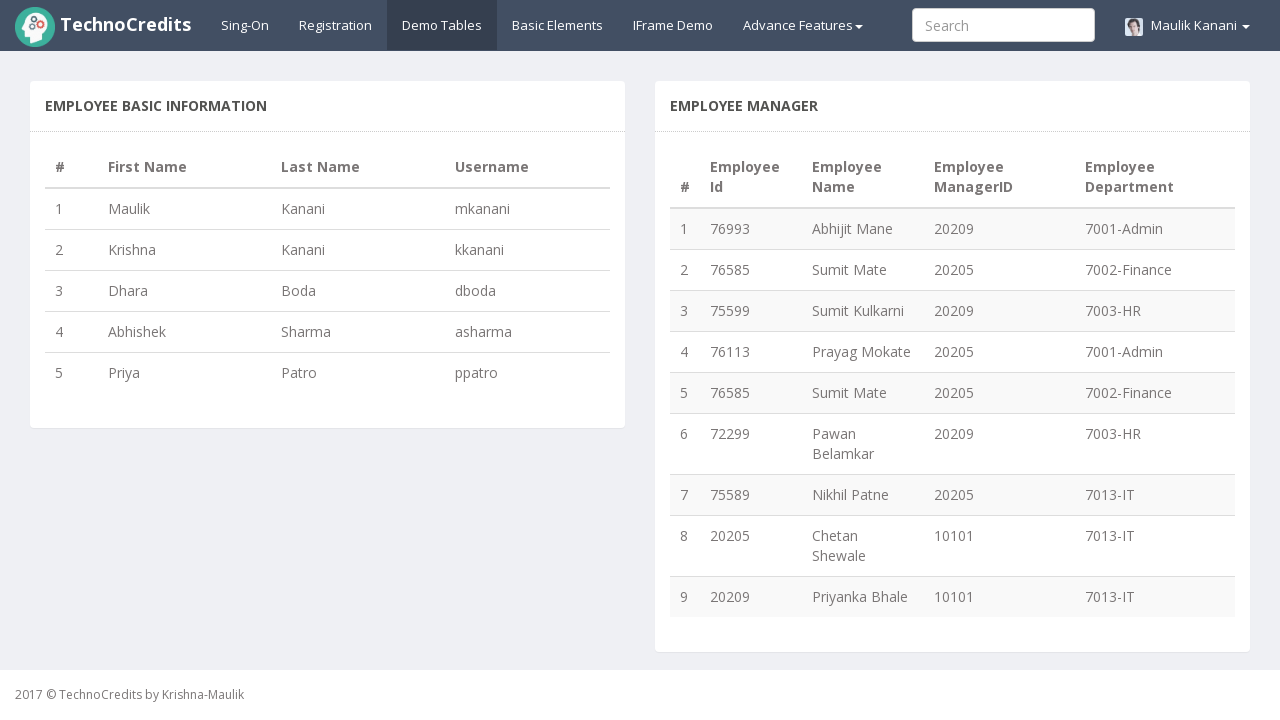

Compared result 5: generated='ppatro' vs expected='ppatro'
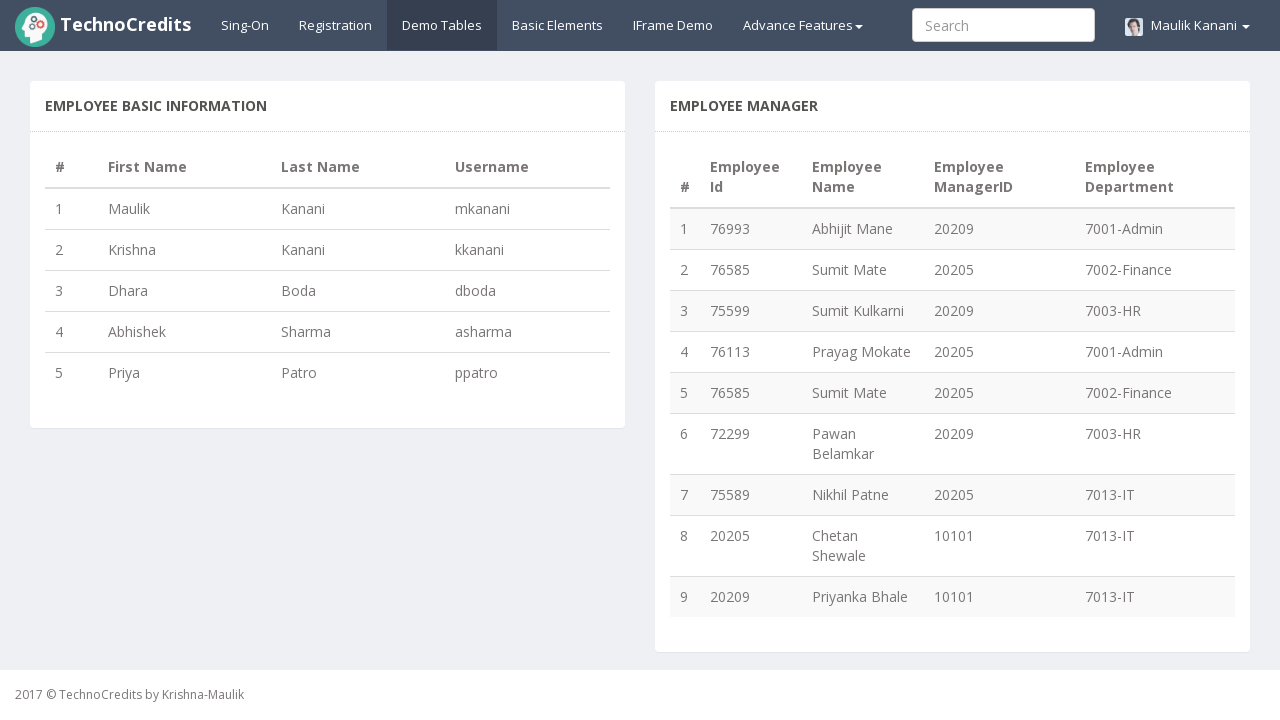

TestCase Passed - all generated usernames match expected values
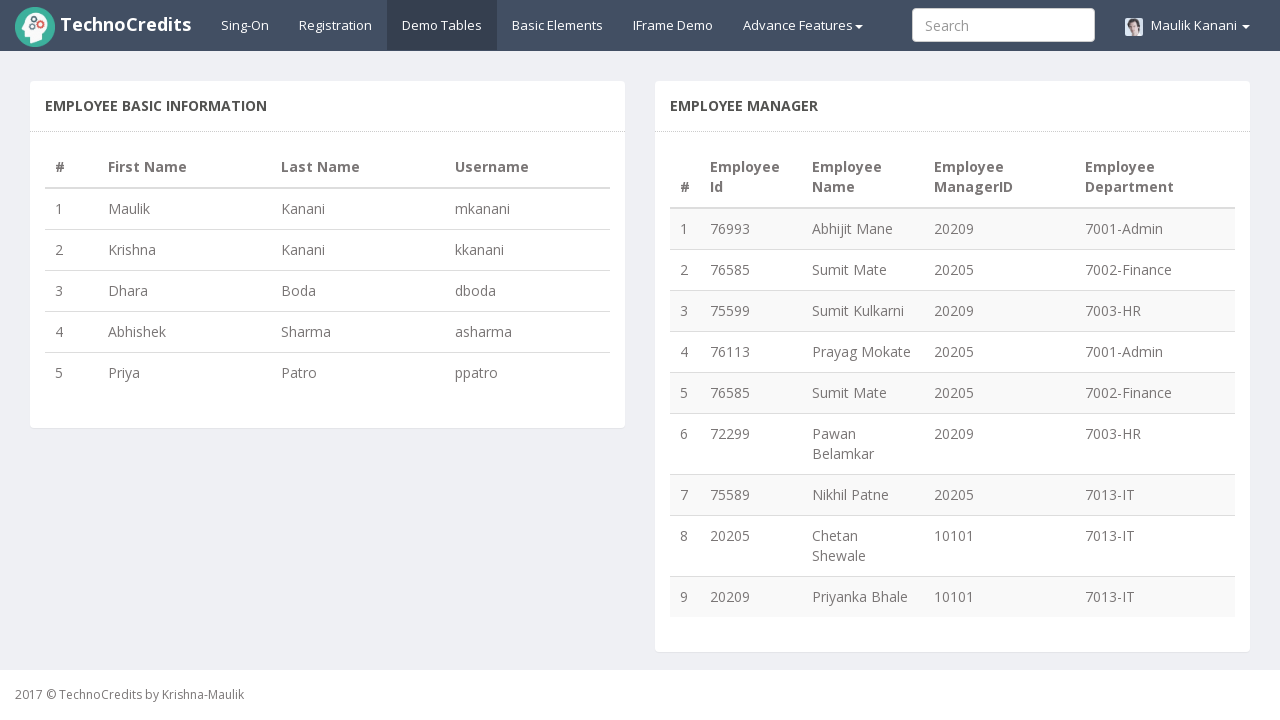

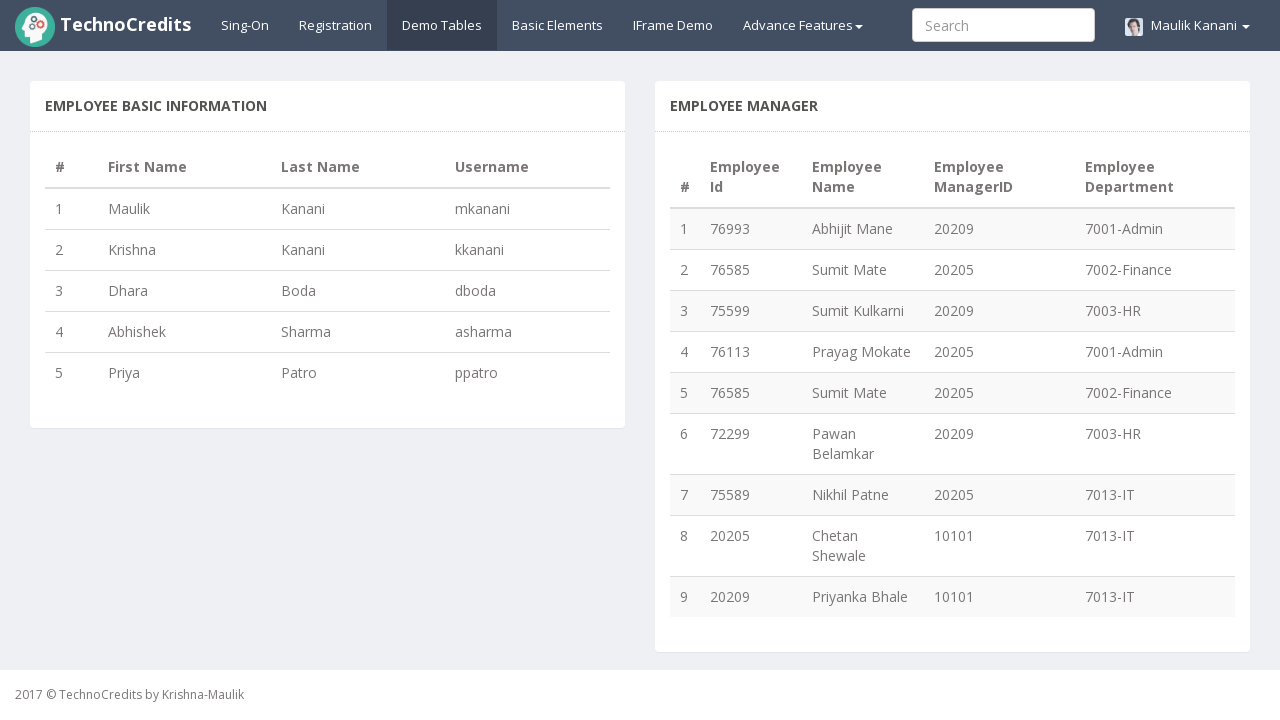